Creates a new superpower by navigating to the registration page, filling in the form fields (name, description, side effects, rating), submitting the form, and verifying the power appears in the list.

Starting URL: https://site-tc1.vercel.app/

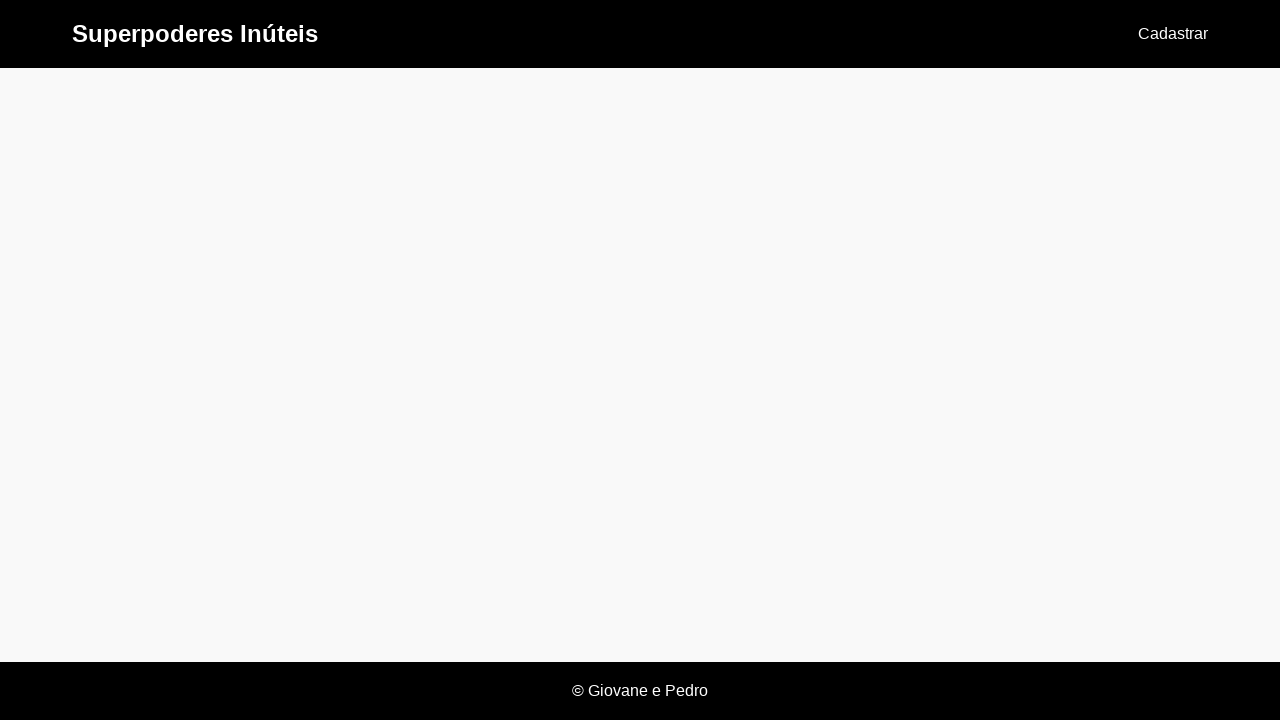

Navigated to the starting URL
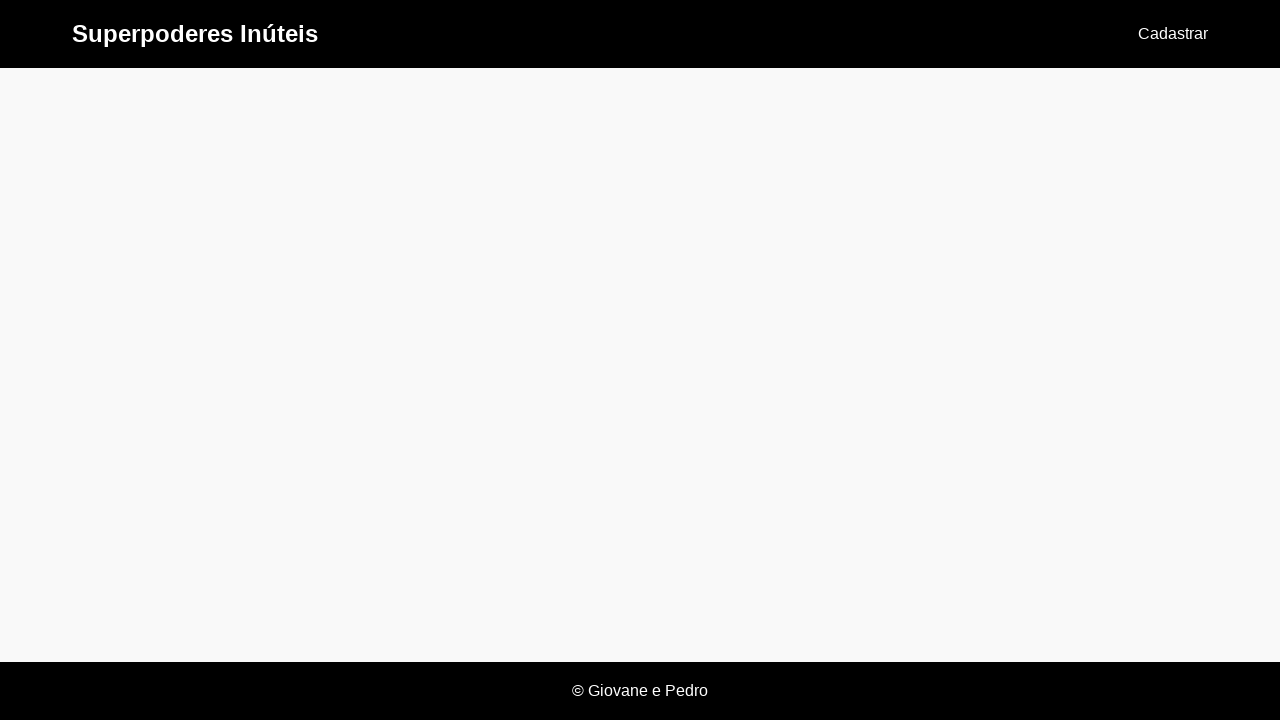

Clicked on 'Cadastrar' link to navigate to registration page at (1173, 34) on text=Cadastrar
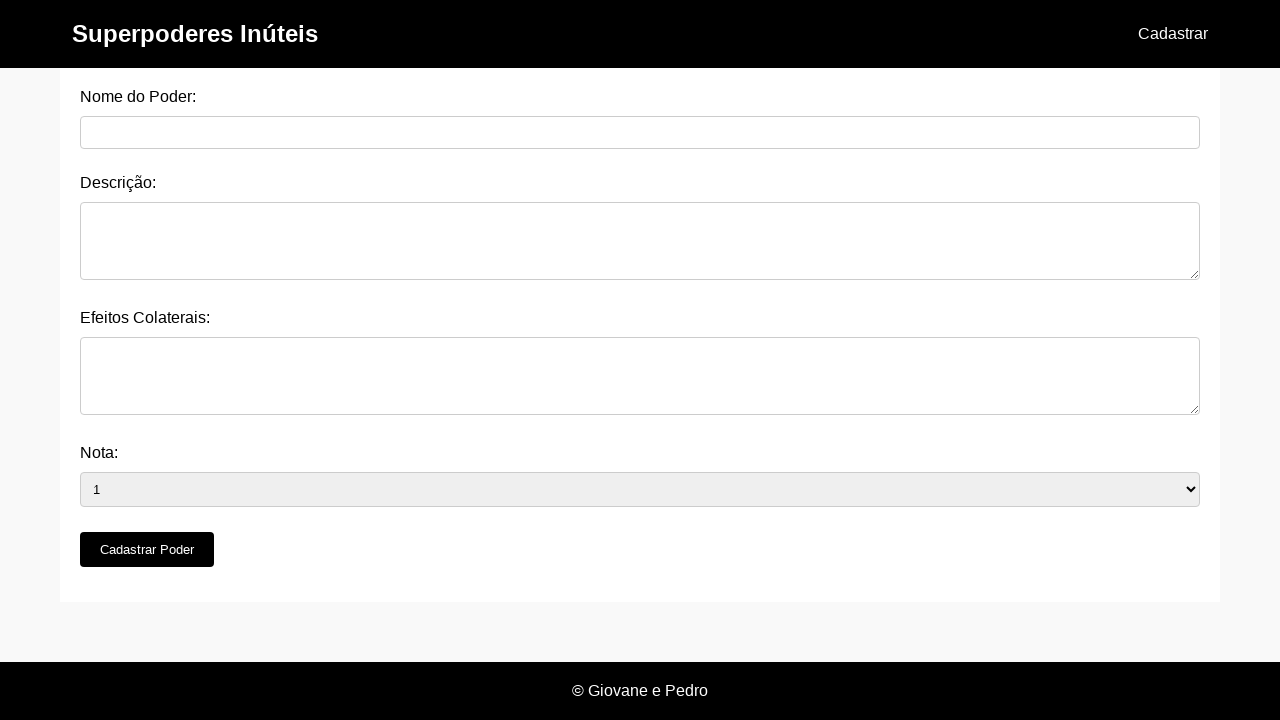

Power name field loaded
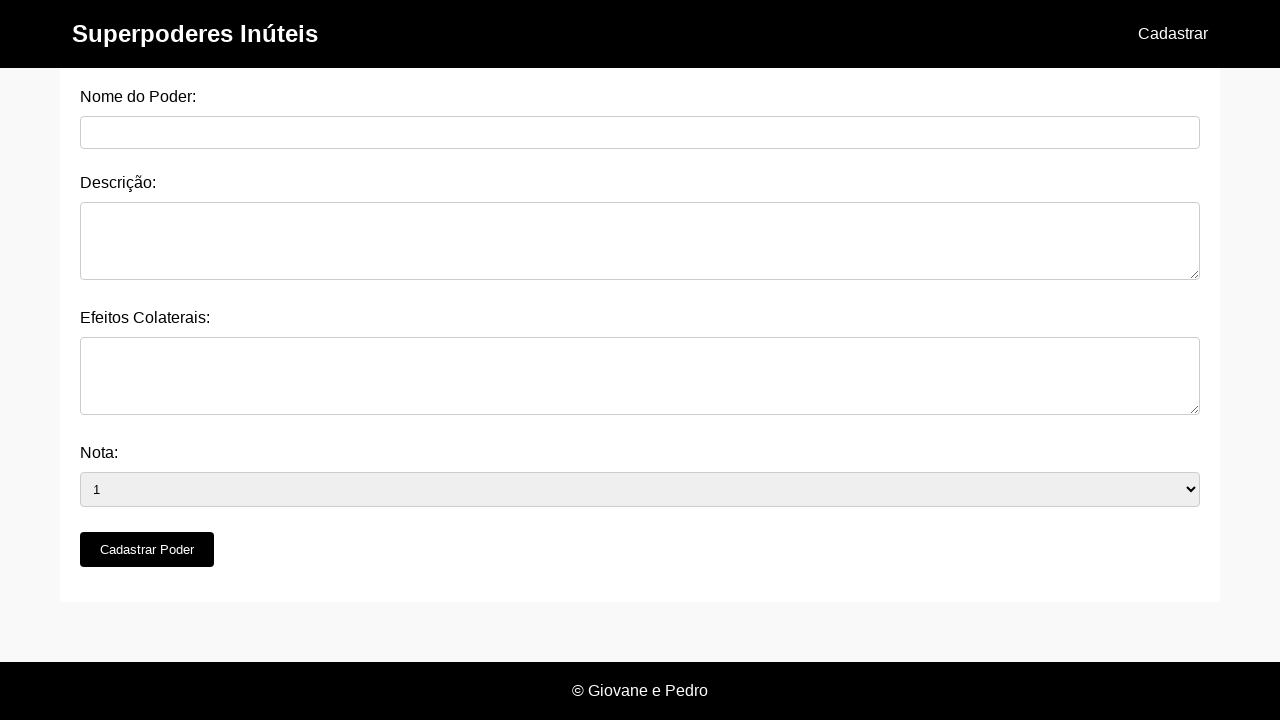

Filled power name field with 'Super Strength' on #nome_do_poder
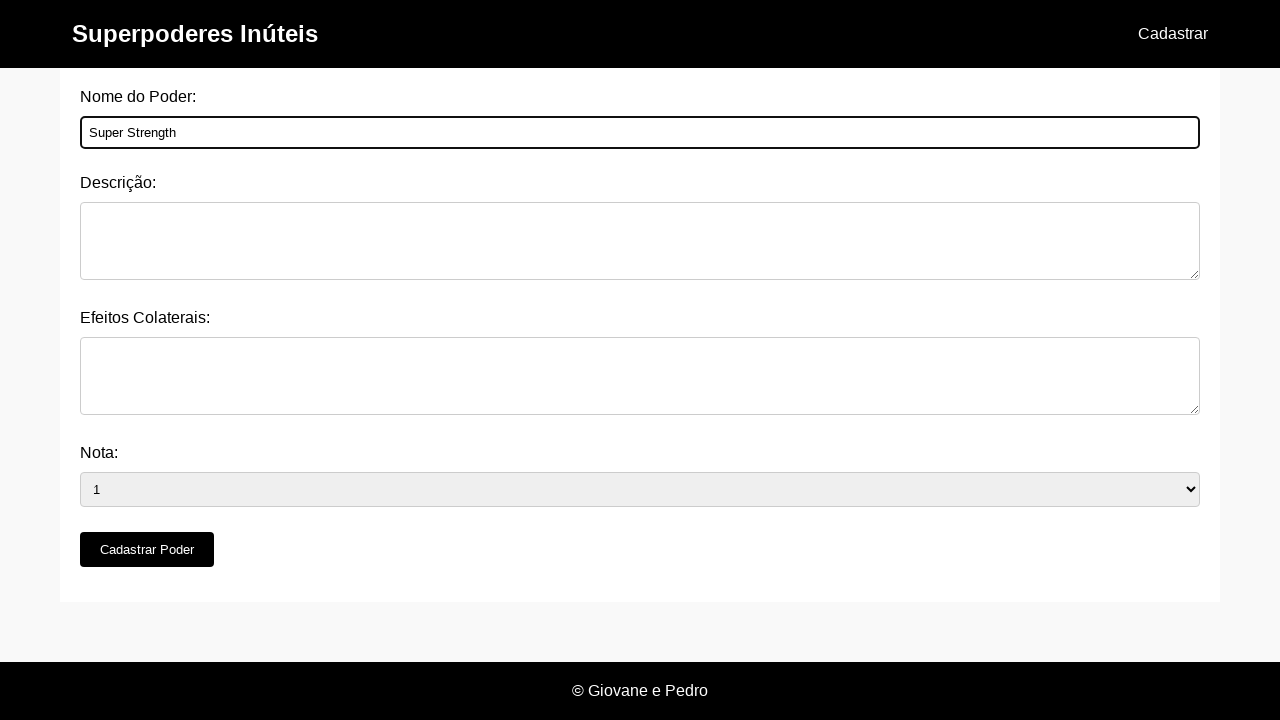

Filled description field with power description on #descricao
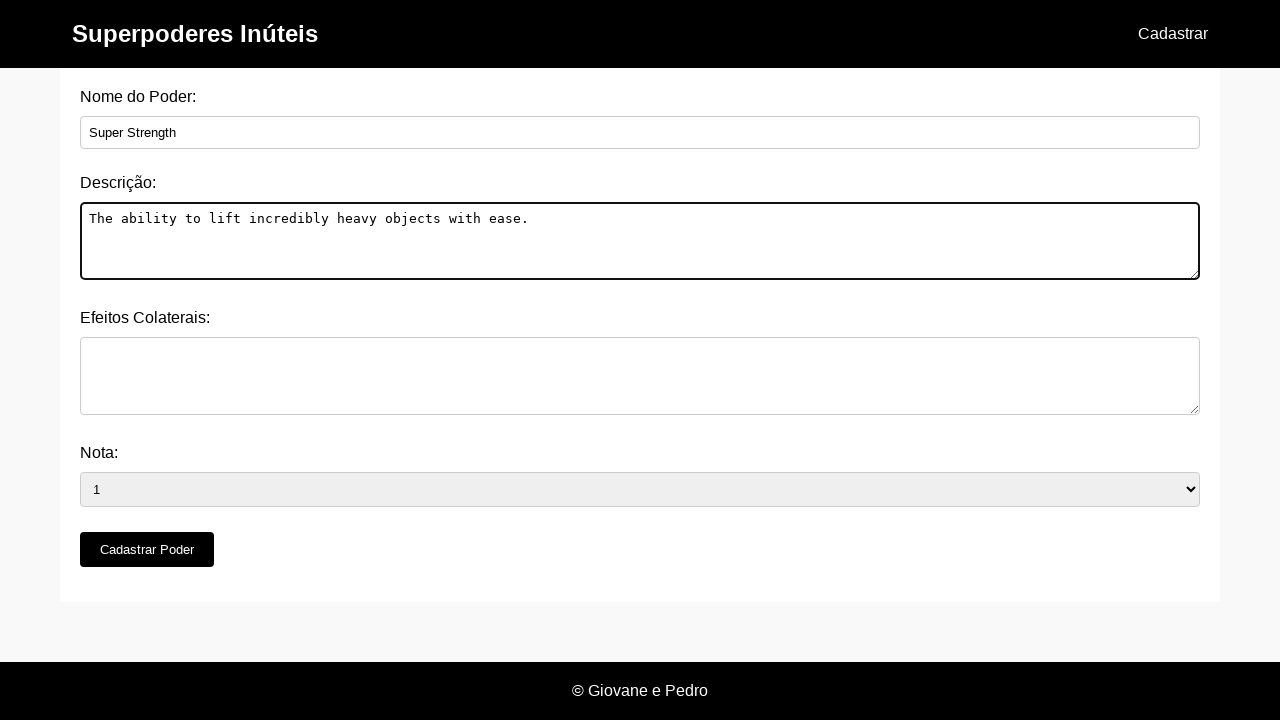

Filled side effects field with side effects information on #efeitos_colaterais
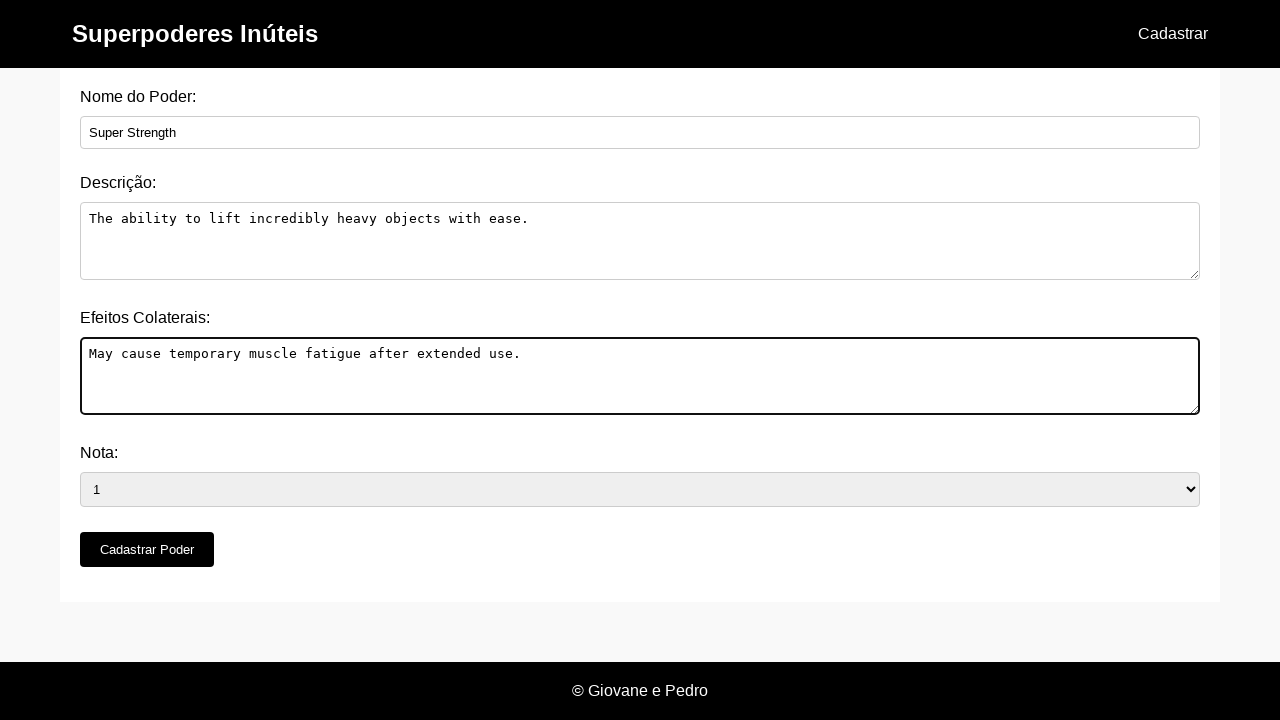

Selected rating '4' from rating dropdown on #nota
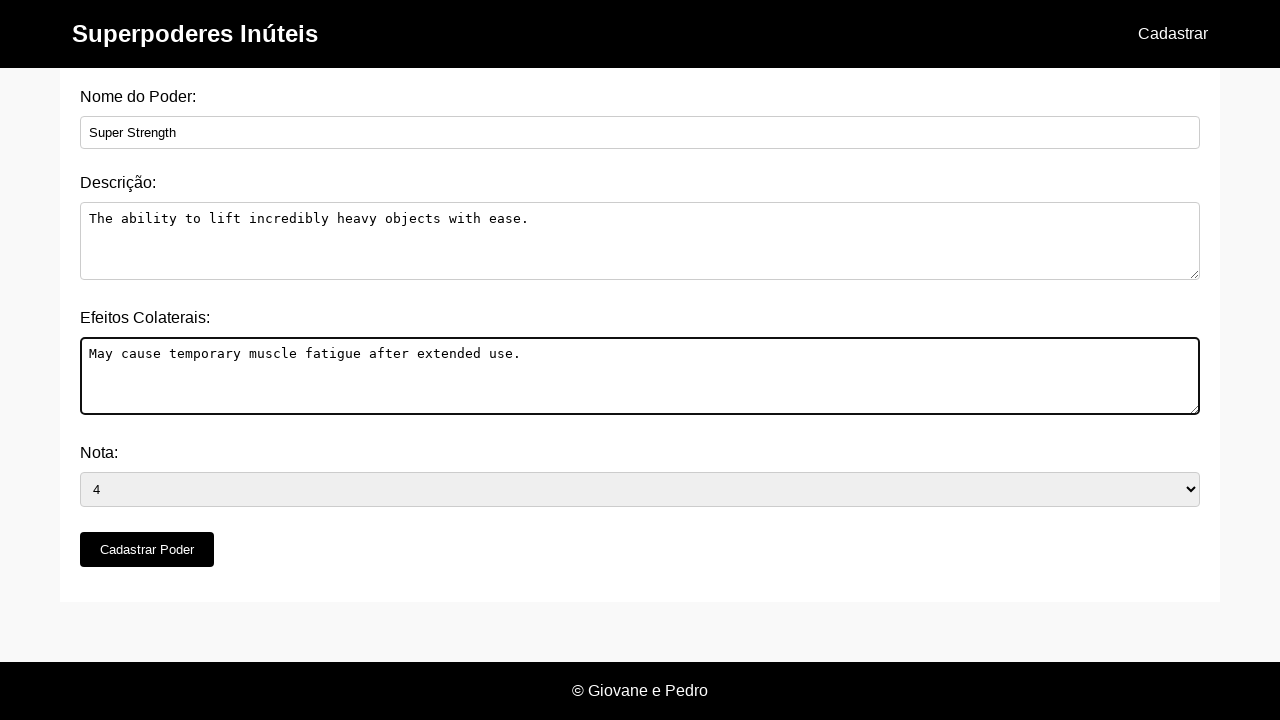

Clicked submit button to create new power at (147, 550) on button[type='submit']:has-text('Cadastrar Poder')
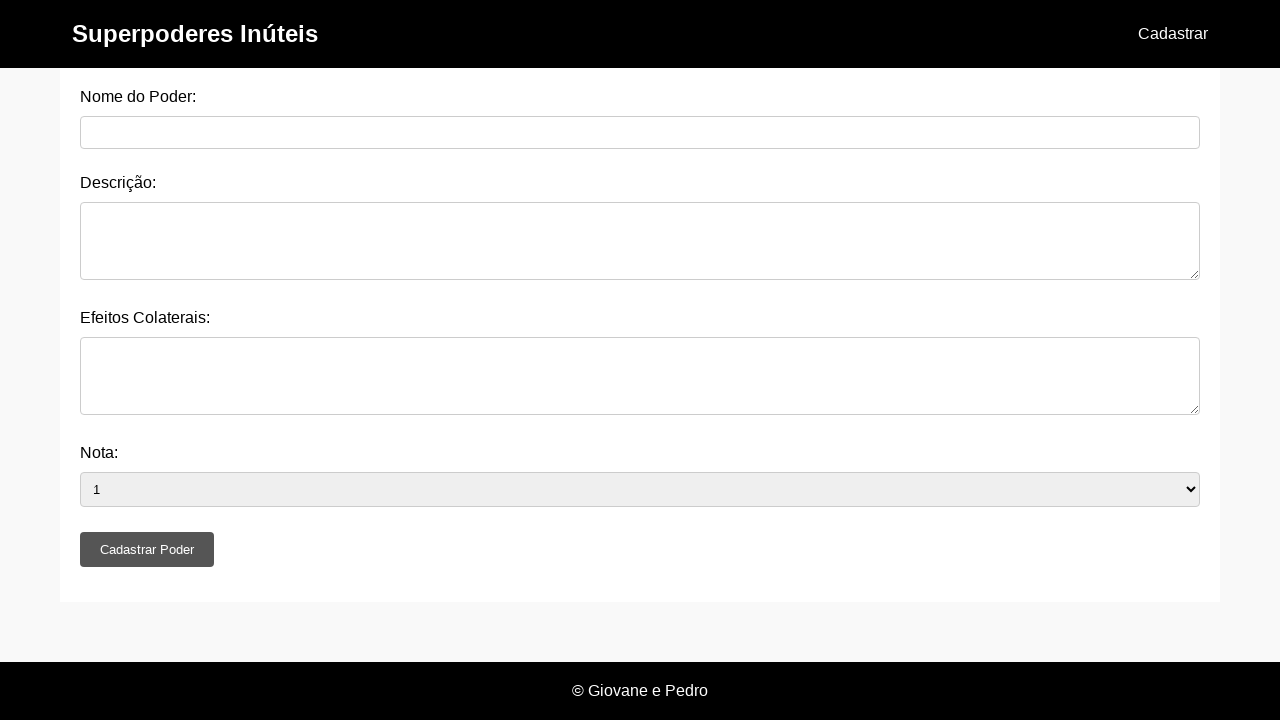

Set up dialog handler to accept success alert
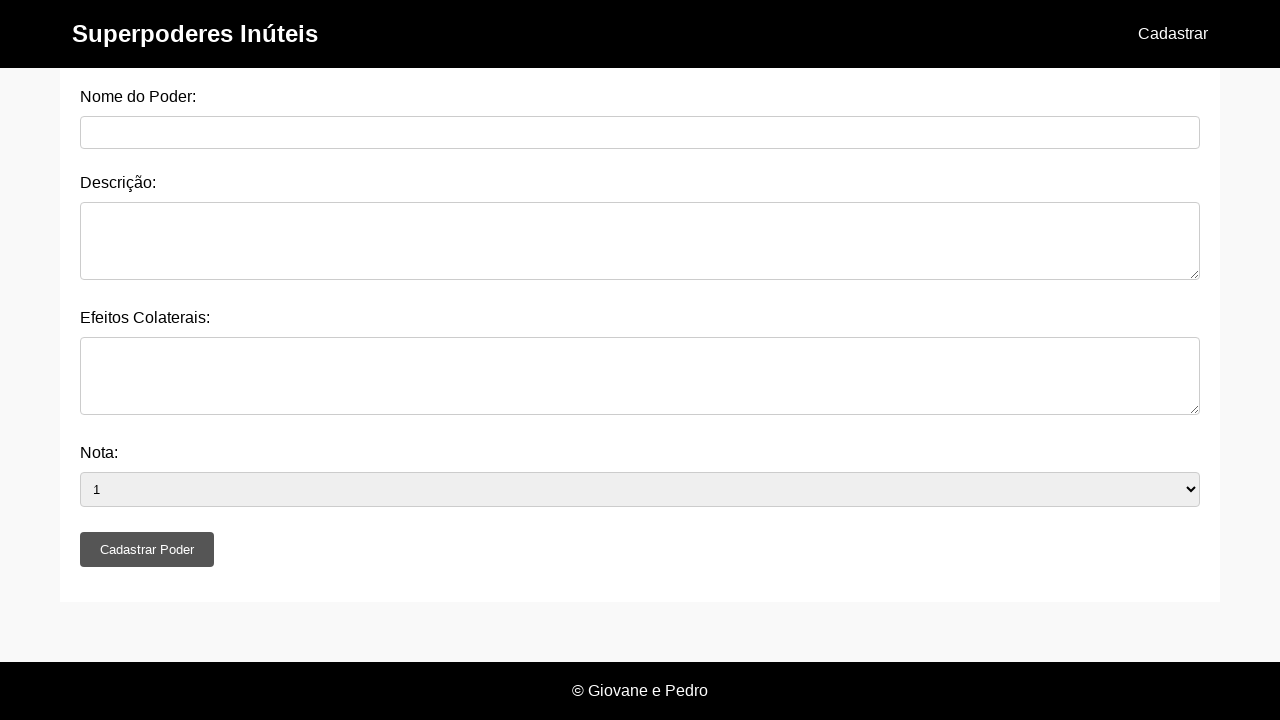

Navigated back to home page to verify power creation
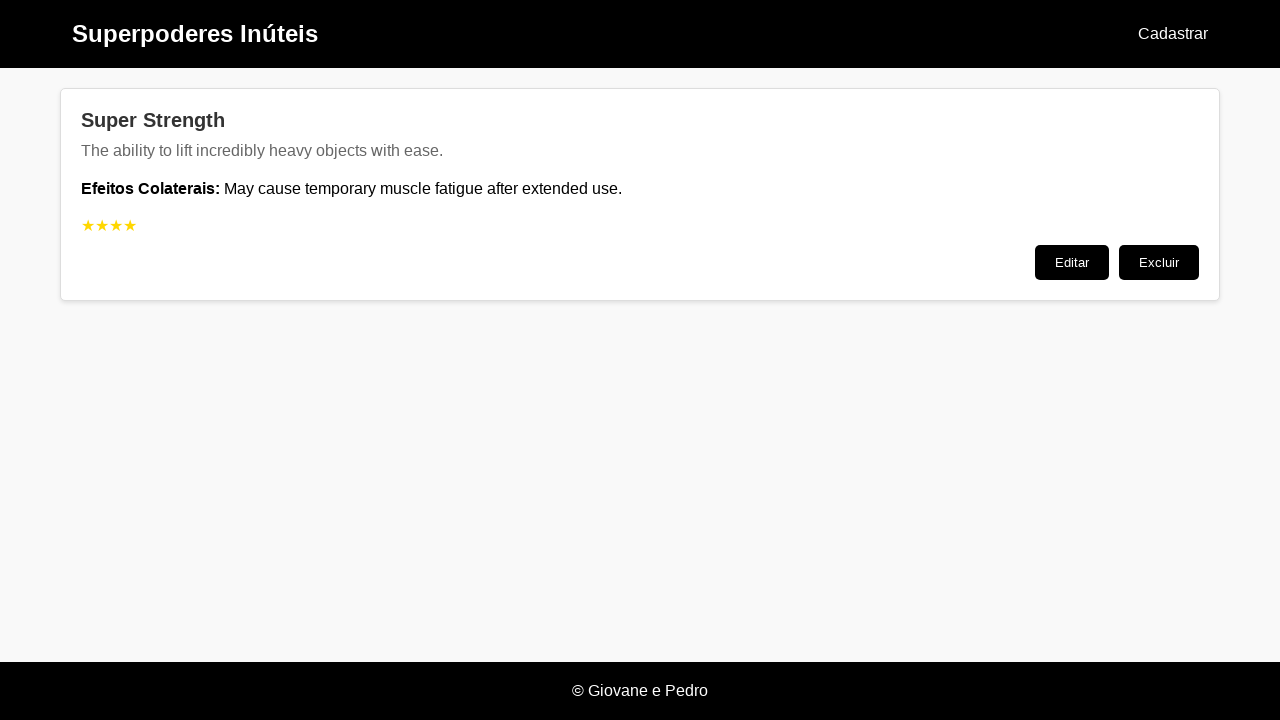

Powers list loaded successfully
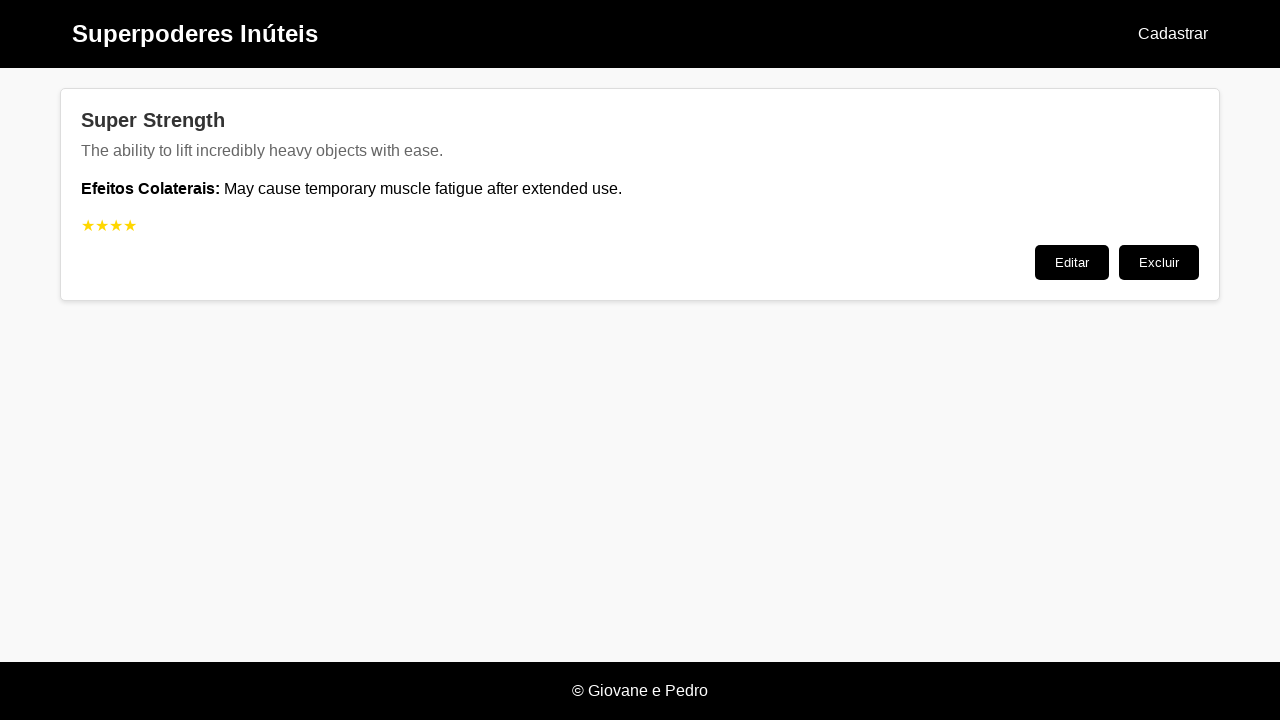

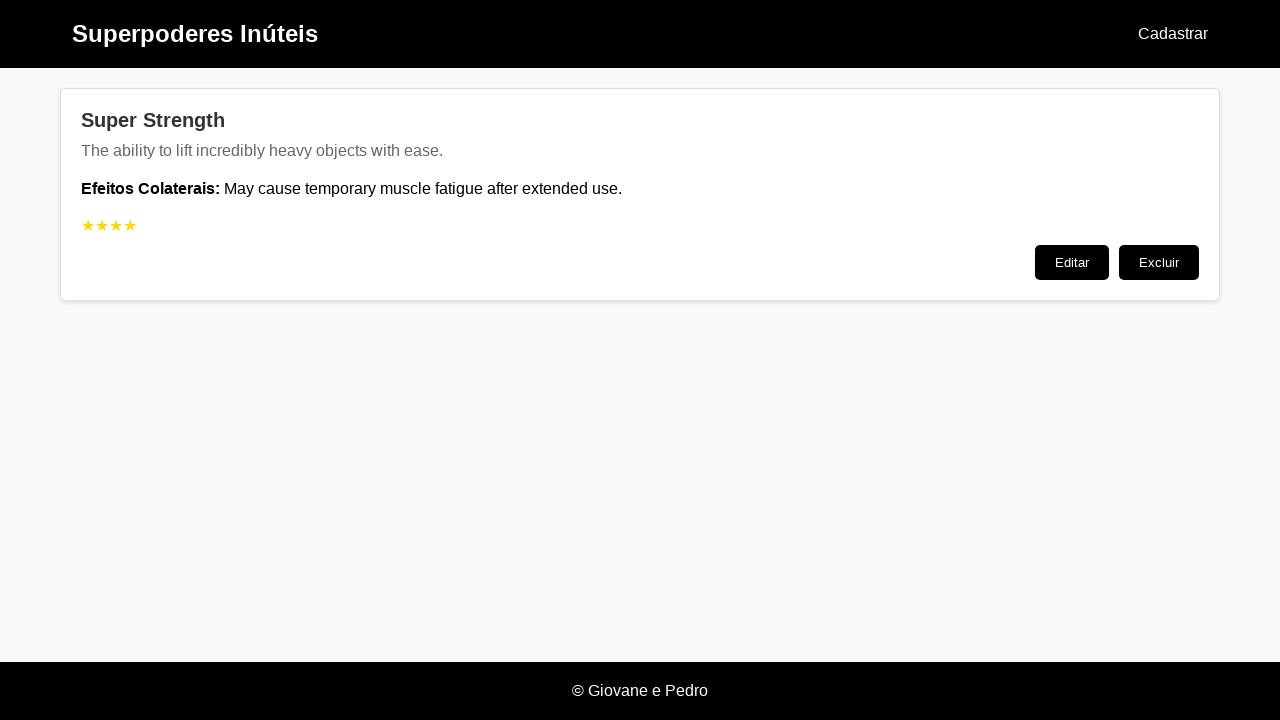